Tests radio button interactions on a practice page including selecting browsers, toggling radio buttons, checking default selections, and verifying age group selection states

Starting URL: https://www.leafground.com/radio.xhtml

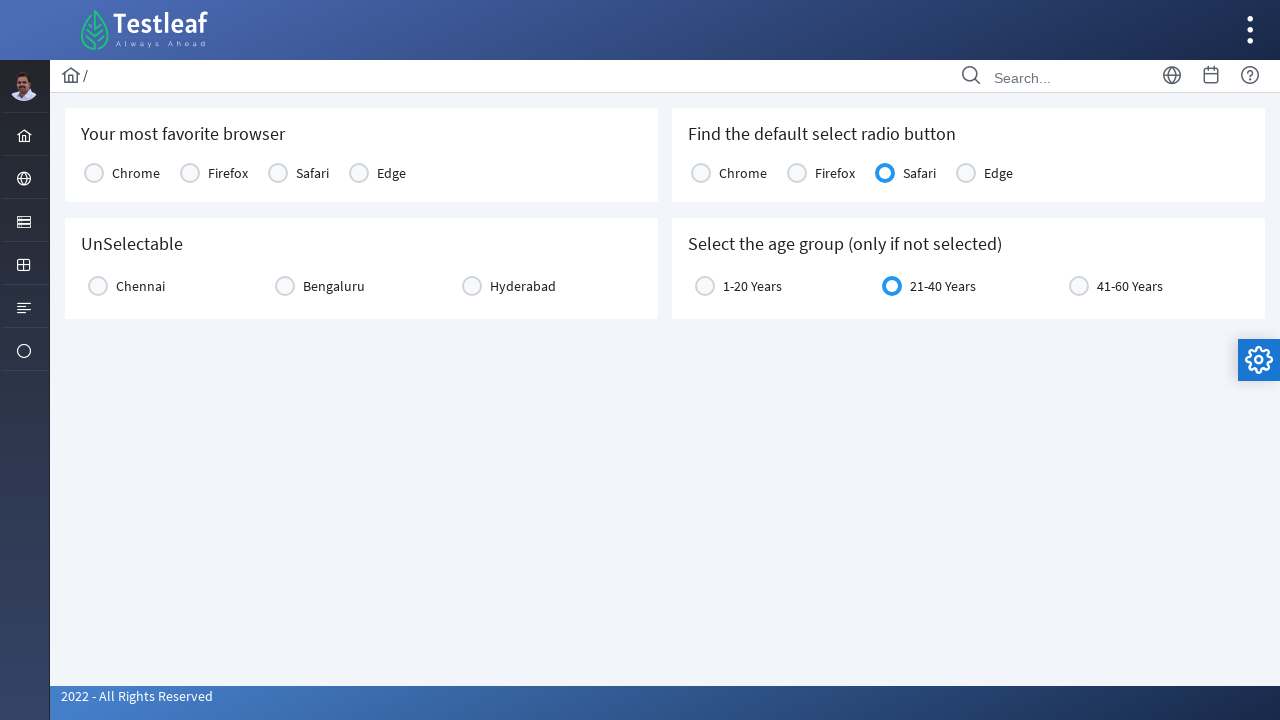

Clicked first browser radio button option at (190, 173) on xpath=//table[@id='j_idt87:console1']/tbody[1]/tr[1]/td[2]/div[1]/div[2]/span[1]
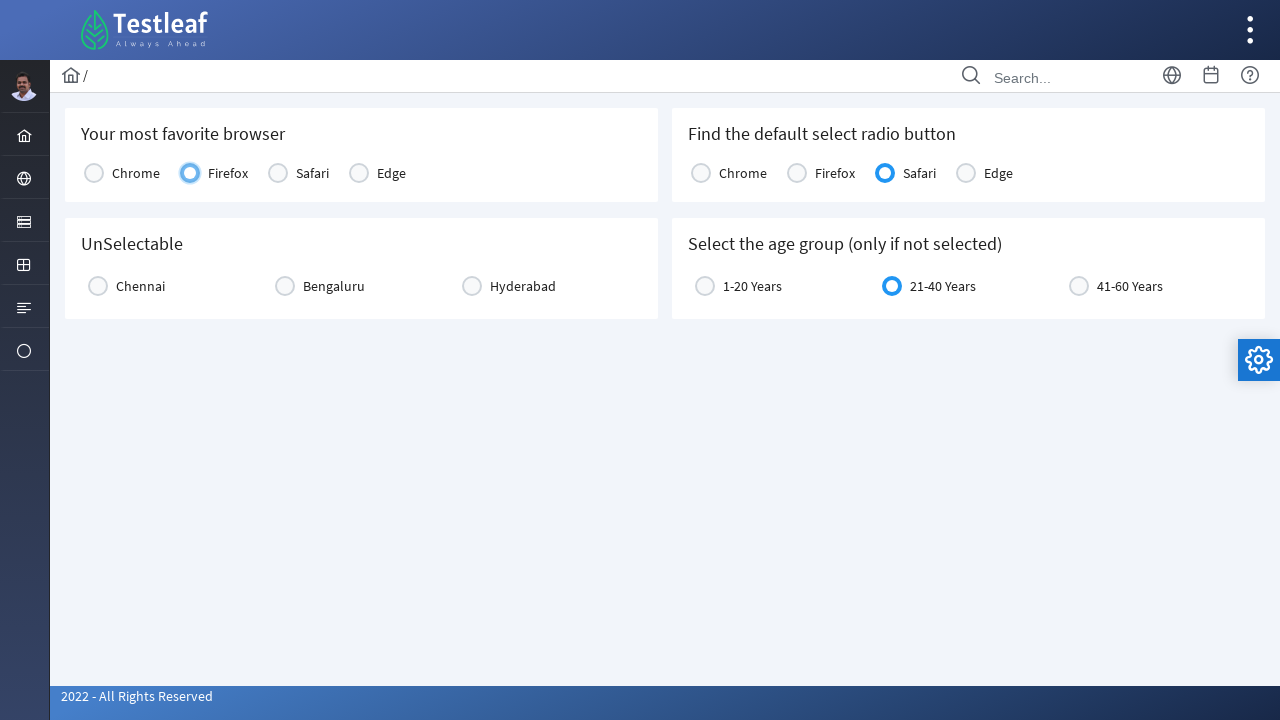

Selected 'Your most favourite browser' radio button at (278, 173) on xpath=//table[@id='j_idt87:console1']/tbody[1]/tr[1]/td[3]/div[1]/div[2]/span[1]
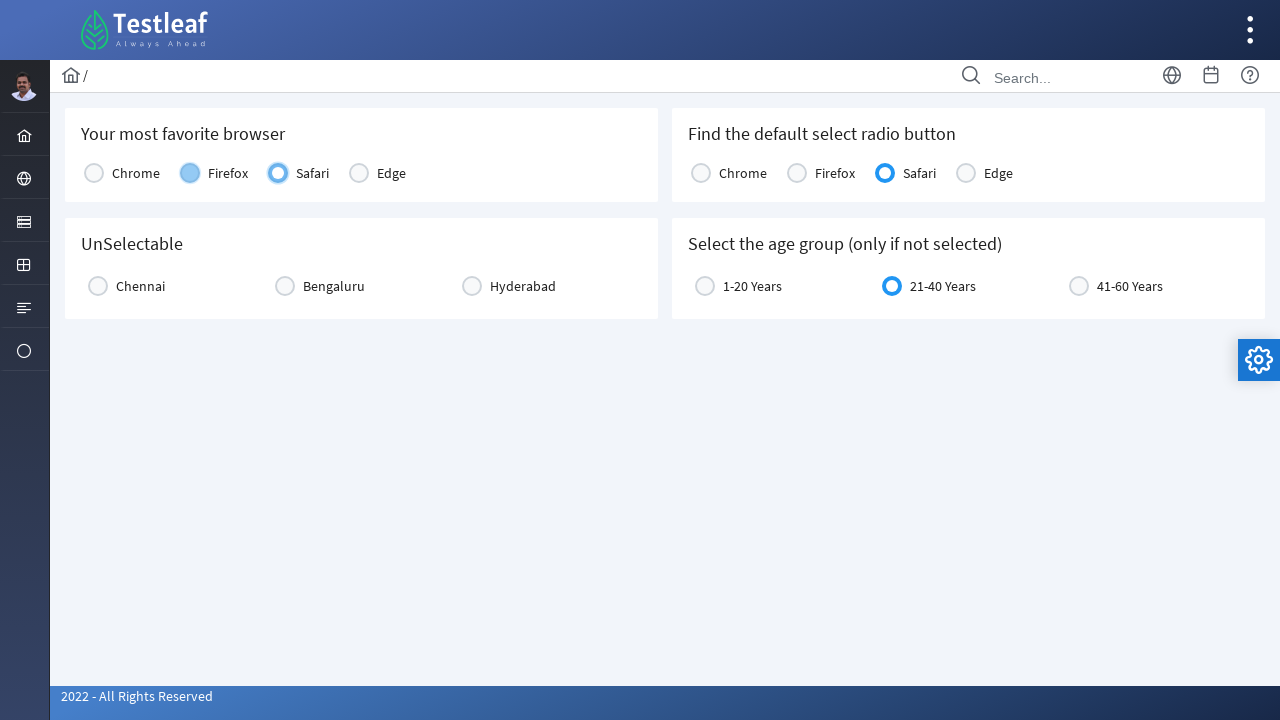

Clicked on city radio button at (98, 286) on xpath=//div[@id='j_idt87:city2']/div[1]/div[1]/div[1]/div[2]
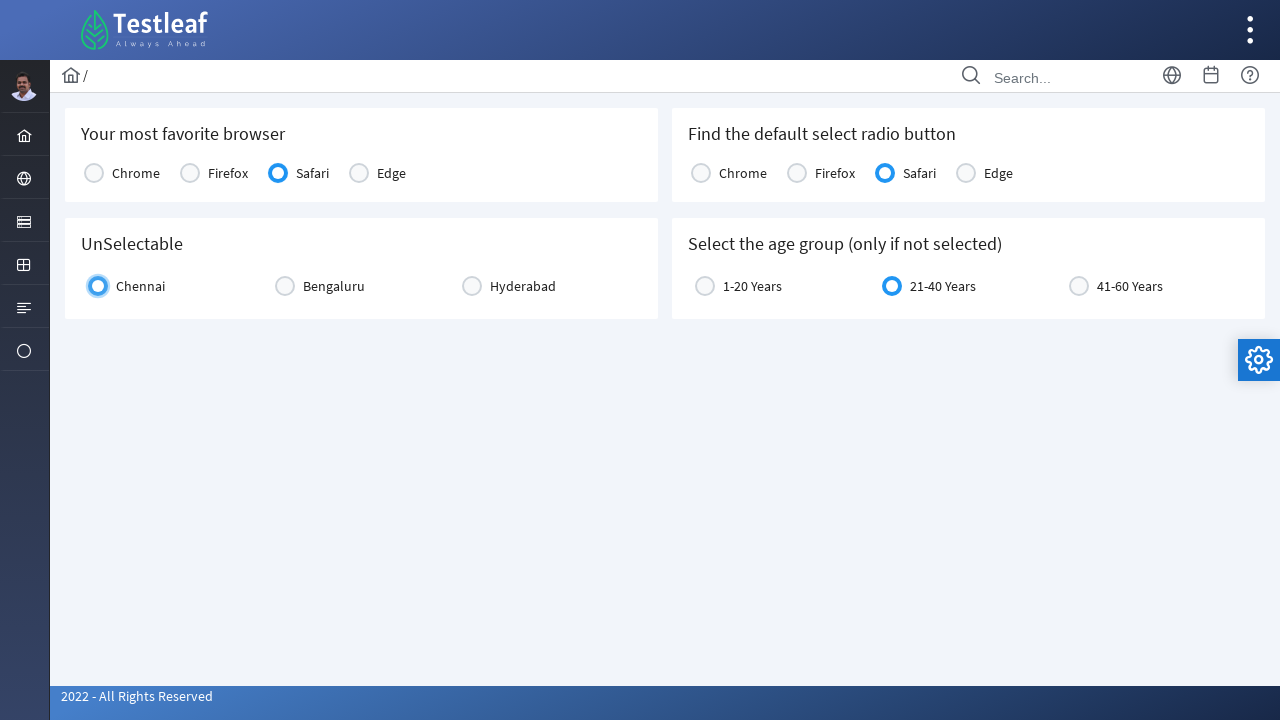

Clicked on same city radio button again to verify toggle behavior at (98, 286) on xpath=//div[@id='j_idt87:city2']/div[1]/div[1]/div[1]/div[2]
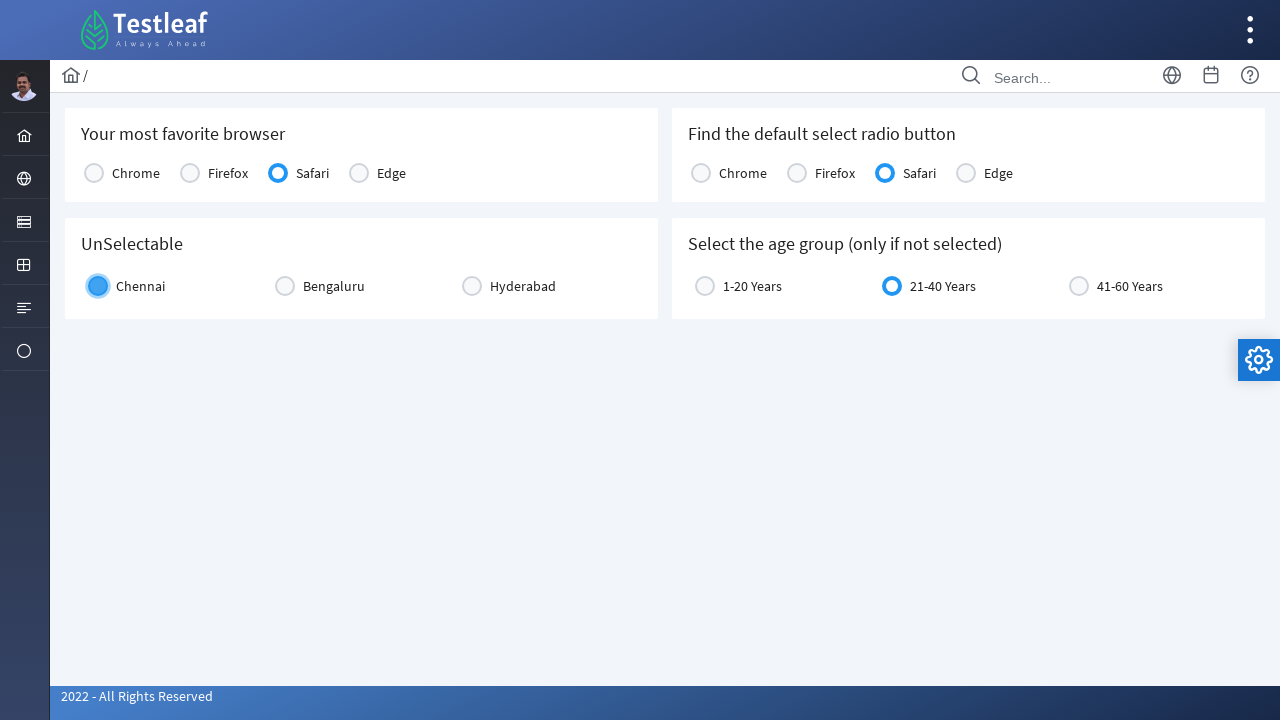

Located default radio button element
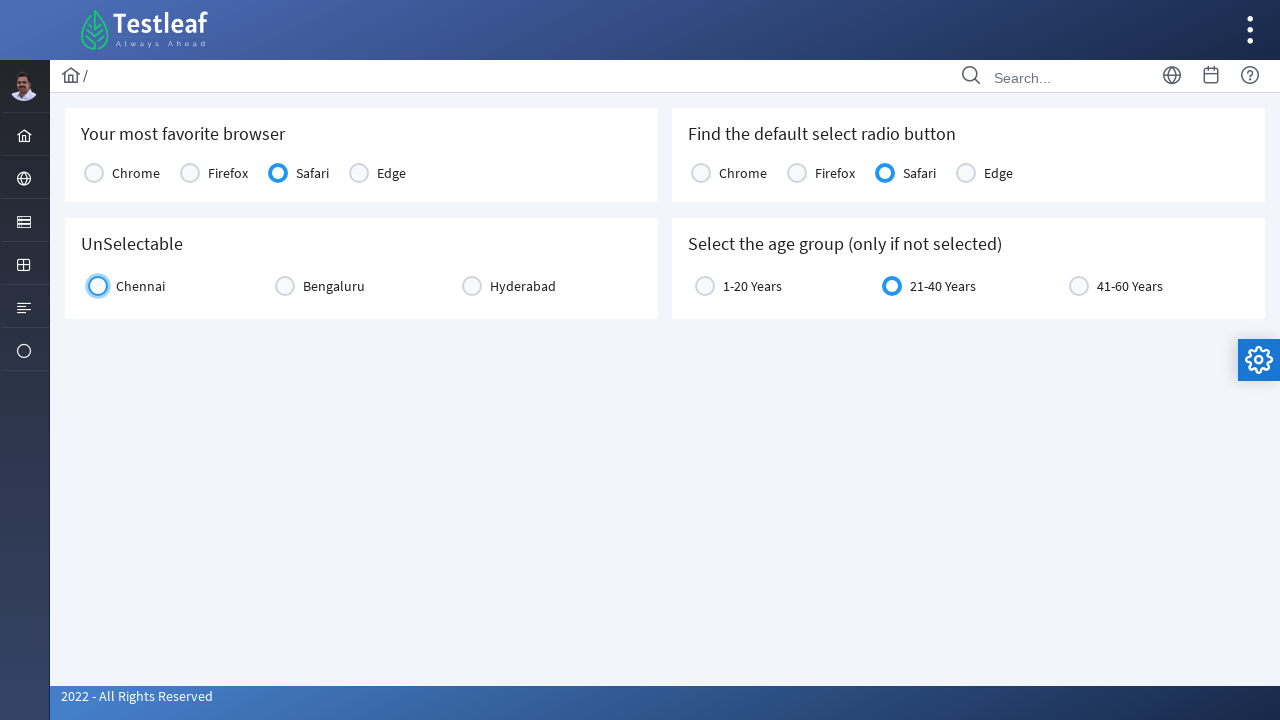

Verified: default radio button is initially selected
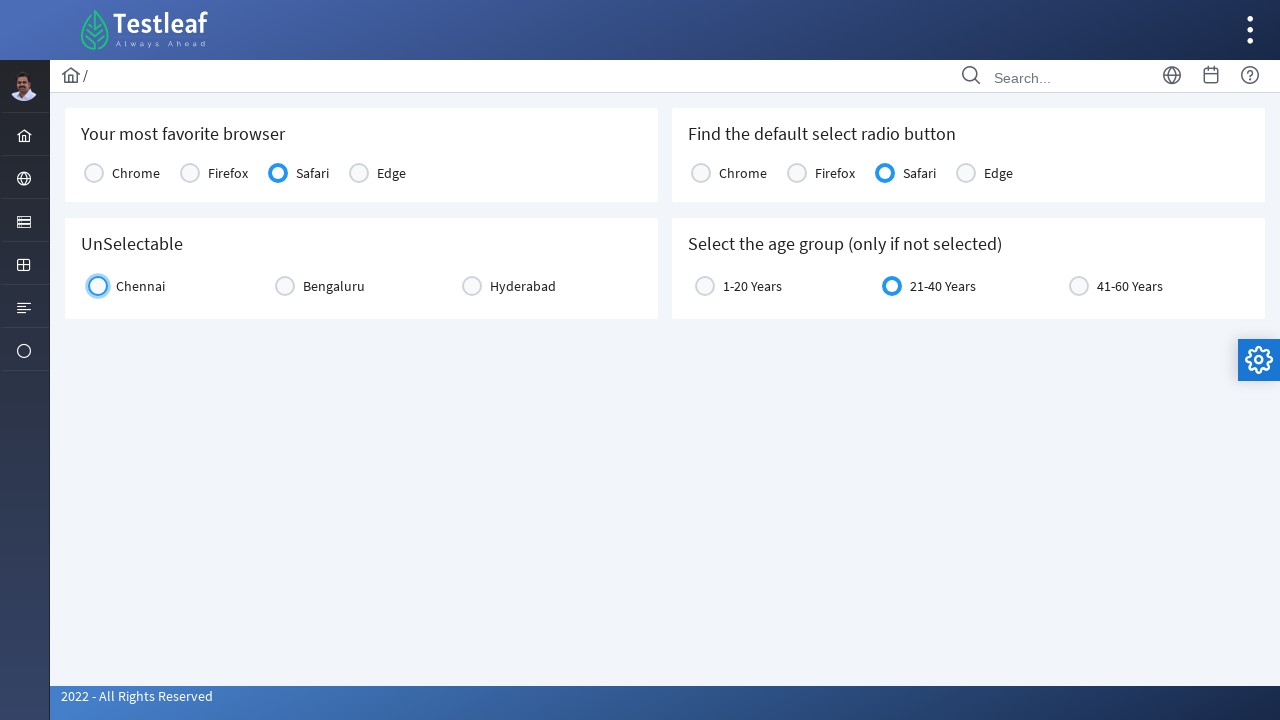

Located age group (21-40 Years) radio button element
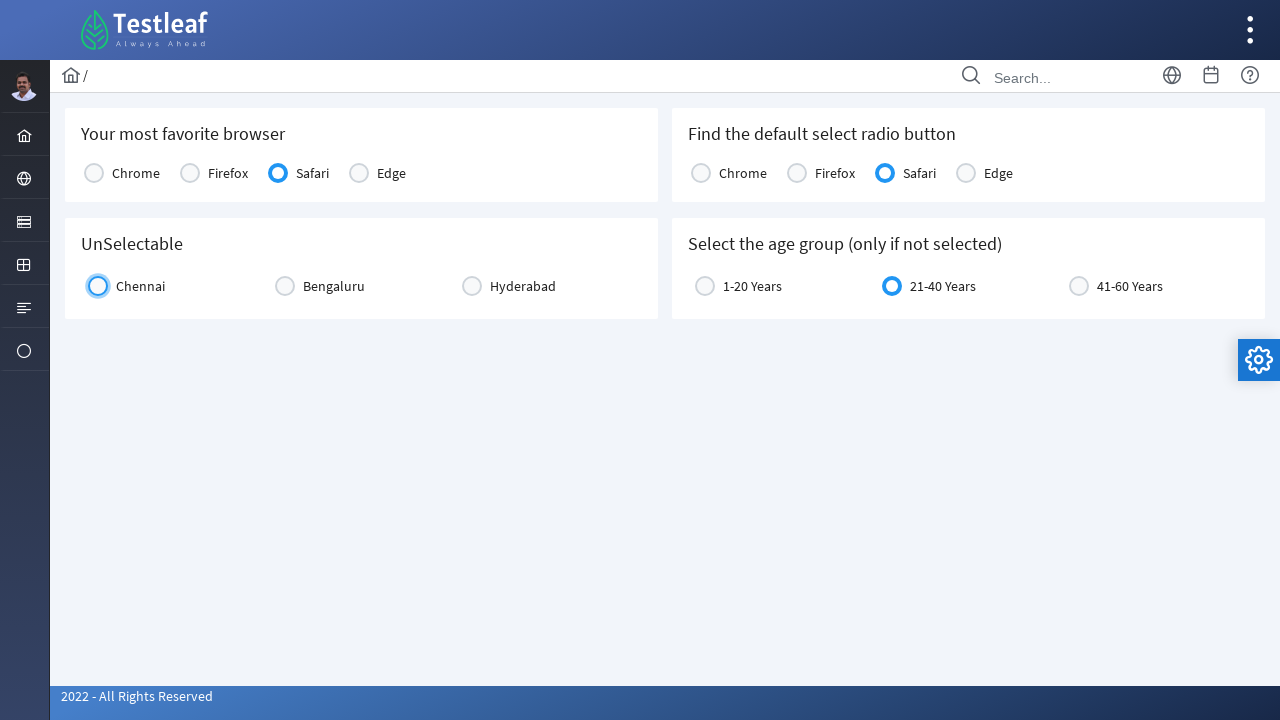

Verified: age group (21-40 Years) is already selected
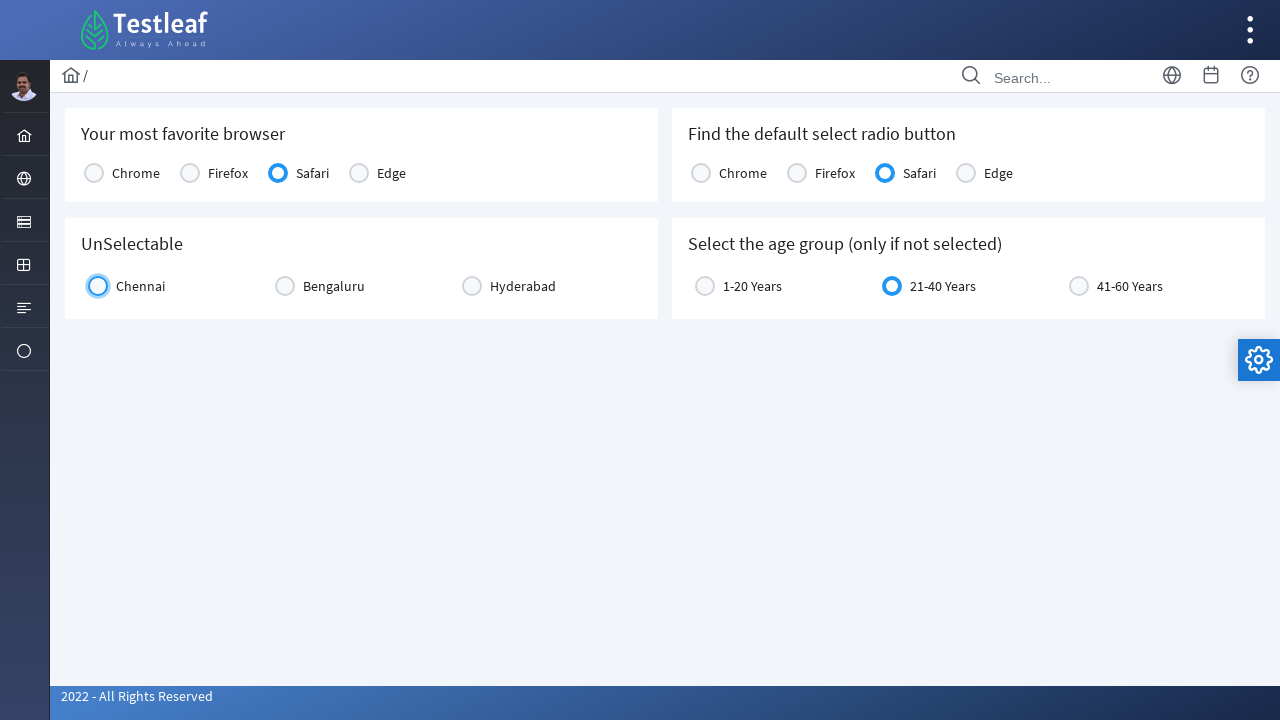

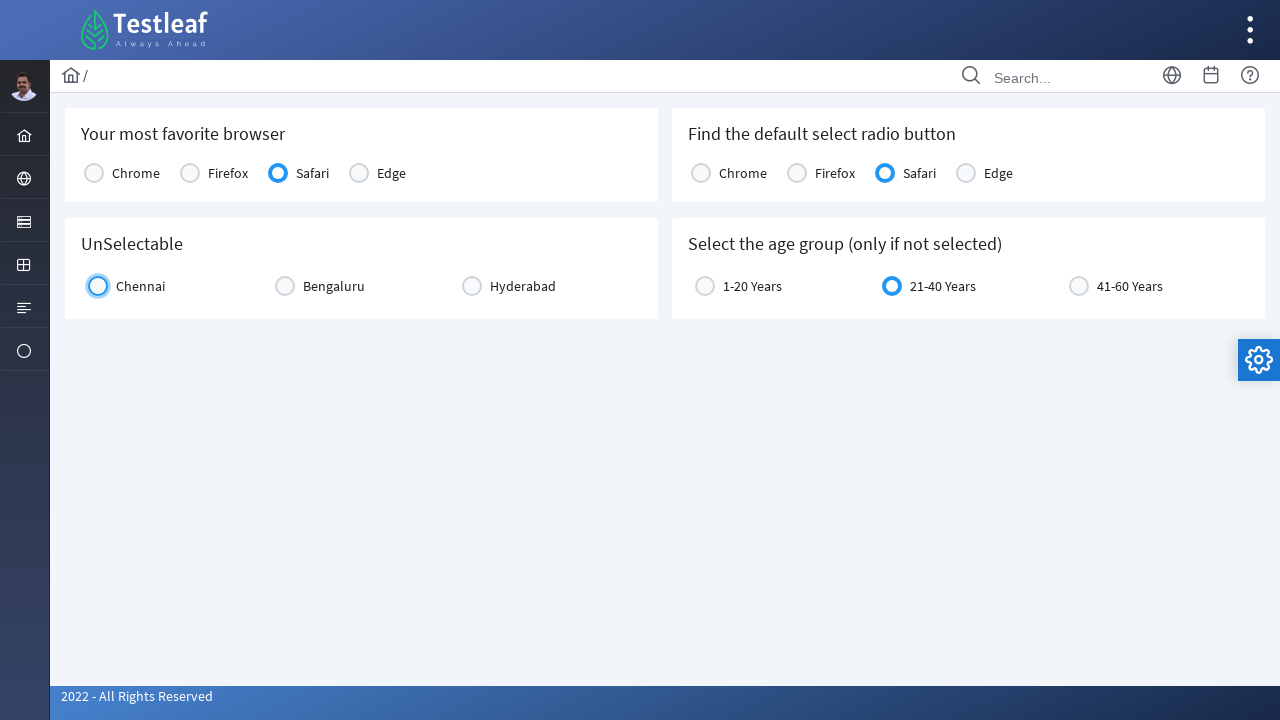